Tests clicking on the "Bad Request" link using partial link text matching

Starting URL: https://demoqa.com/links

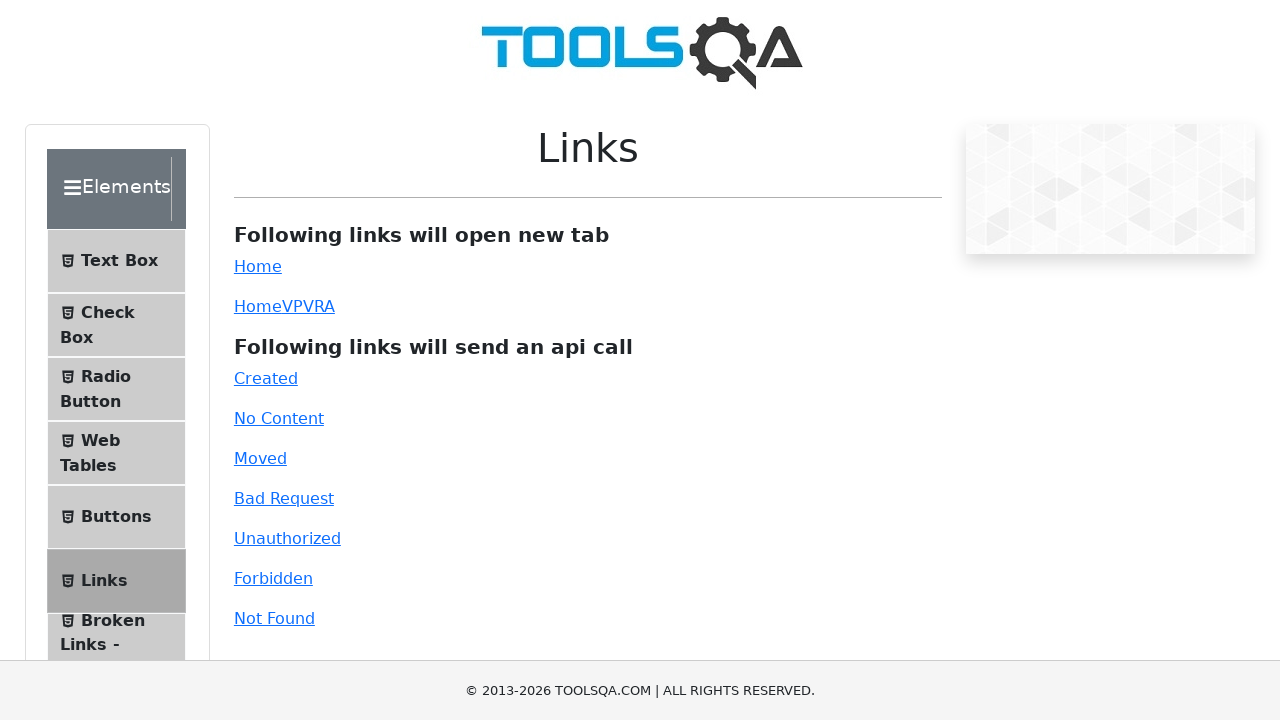

Scrolled down 600 pixels to make link visible
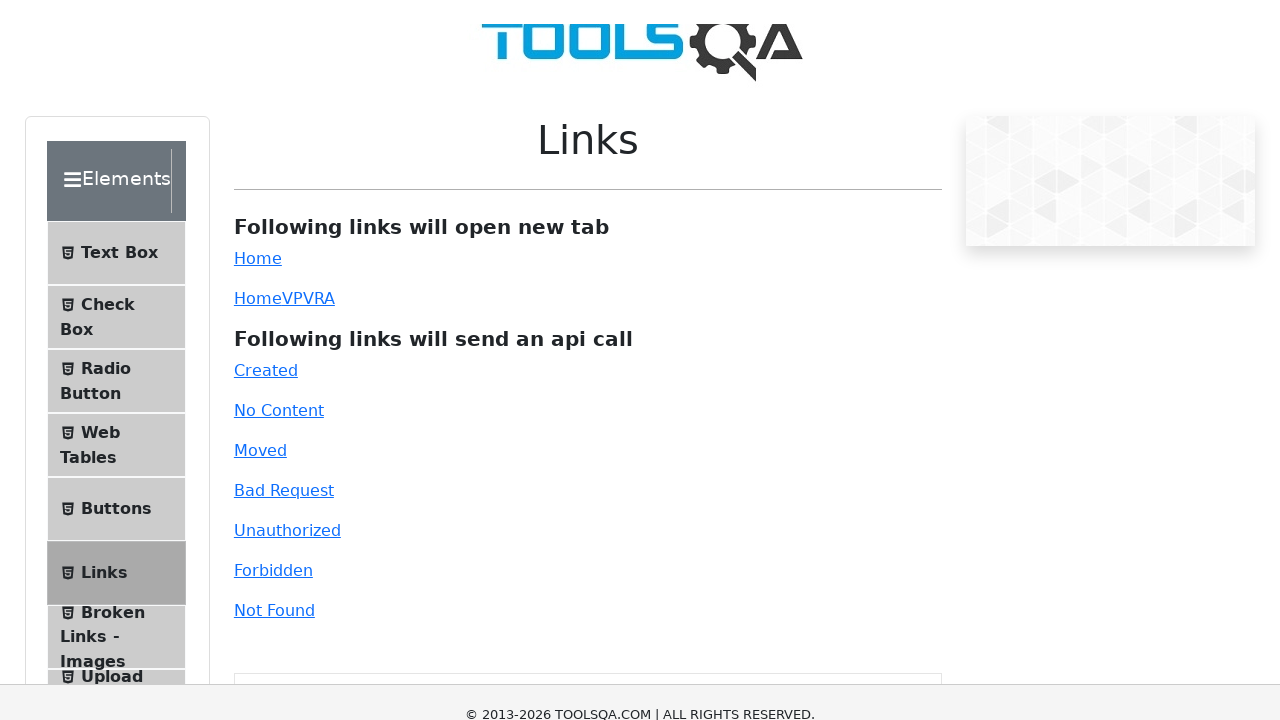

Clicked on the 'Bad Request' link using partial text matching at (284, 10) on a:has-text('Bad')
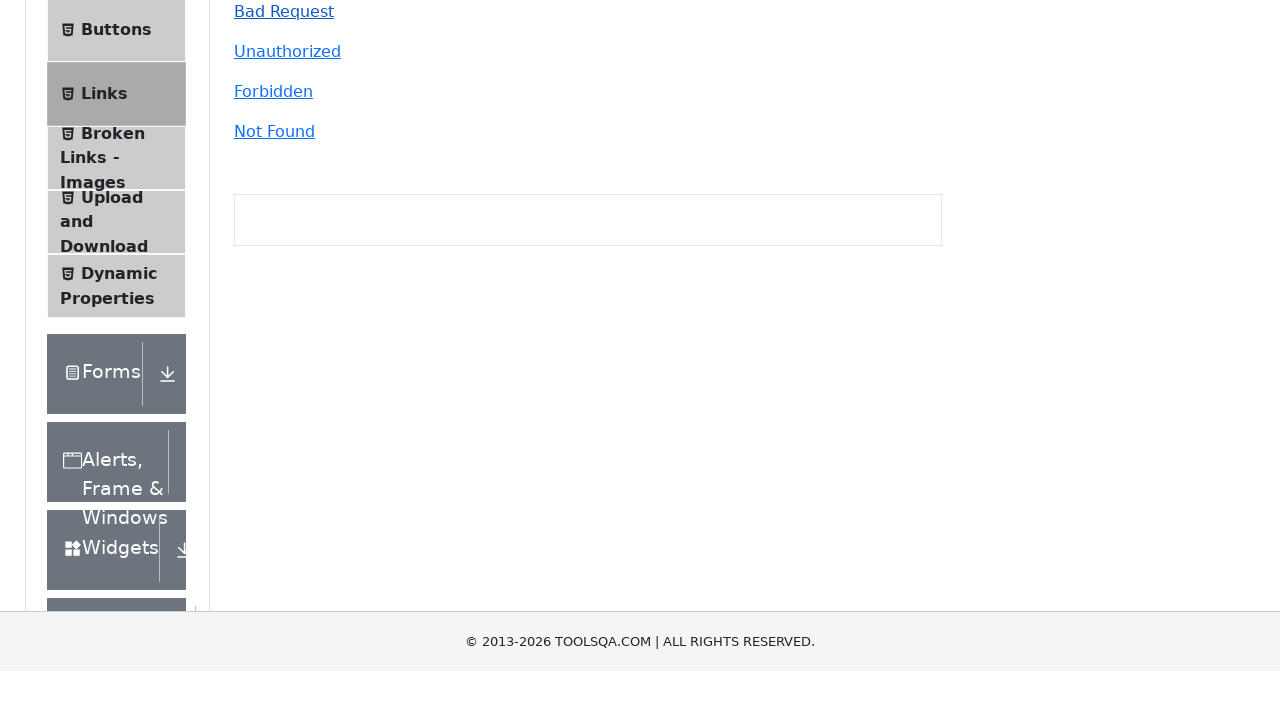

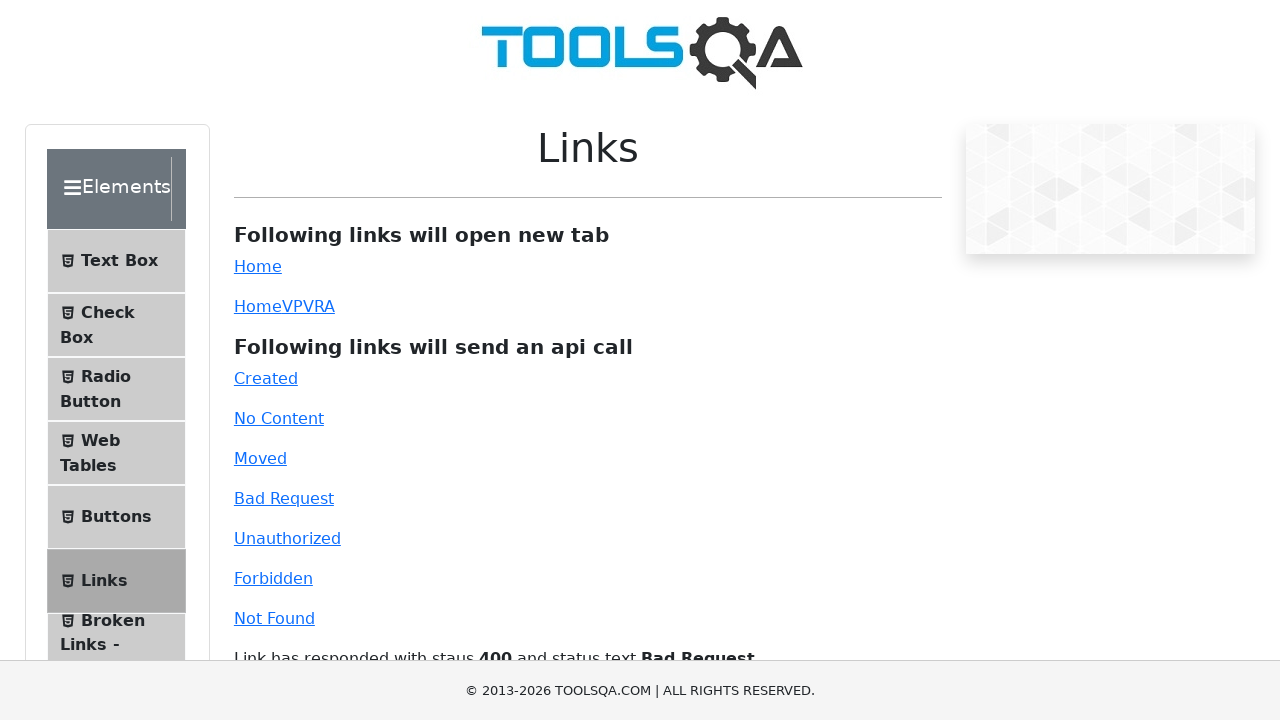